Tests mouse hover functionality by moving the mouse pointer to the "Pricing" link element on a contact form samples page.

Starting URL: http://www.mycontactform.com/samples.php

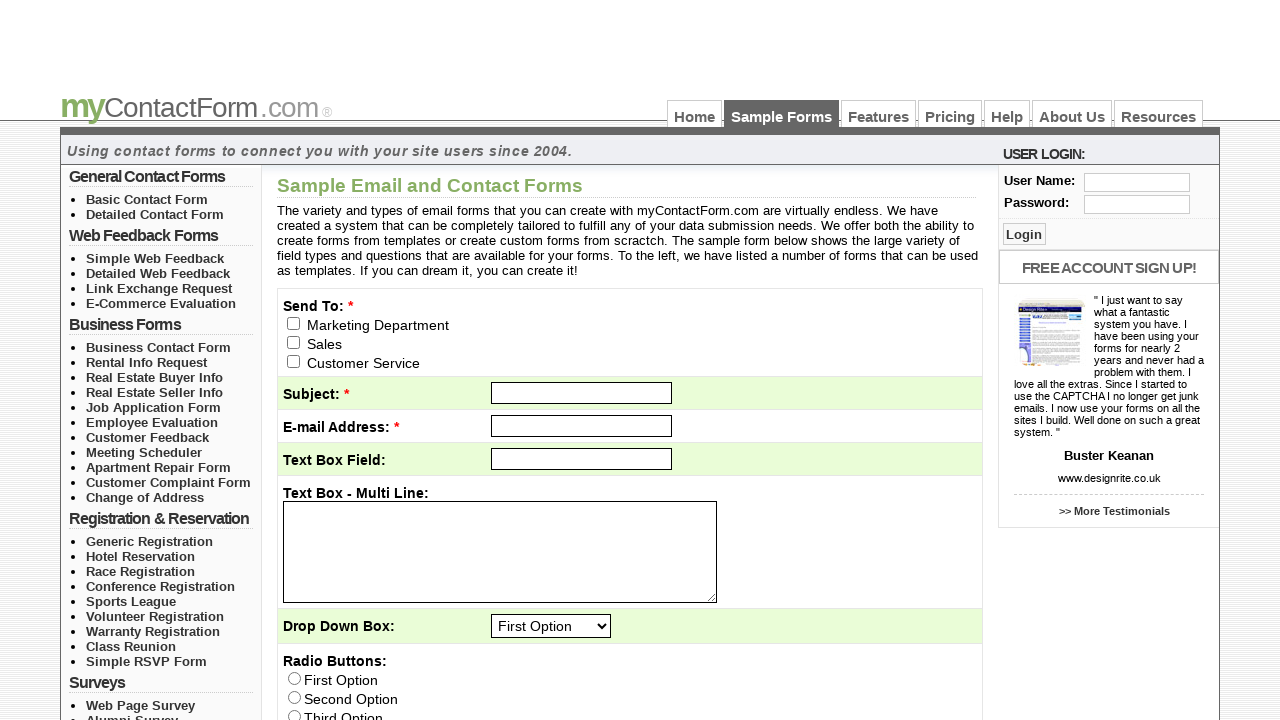

Navigated to contact form samples page
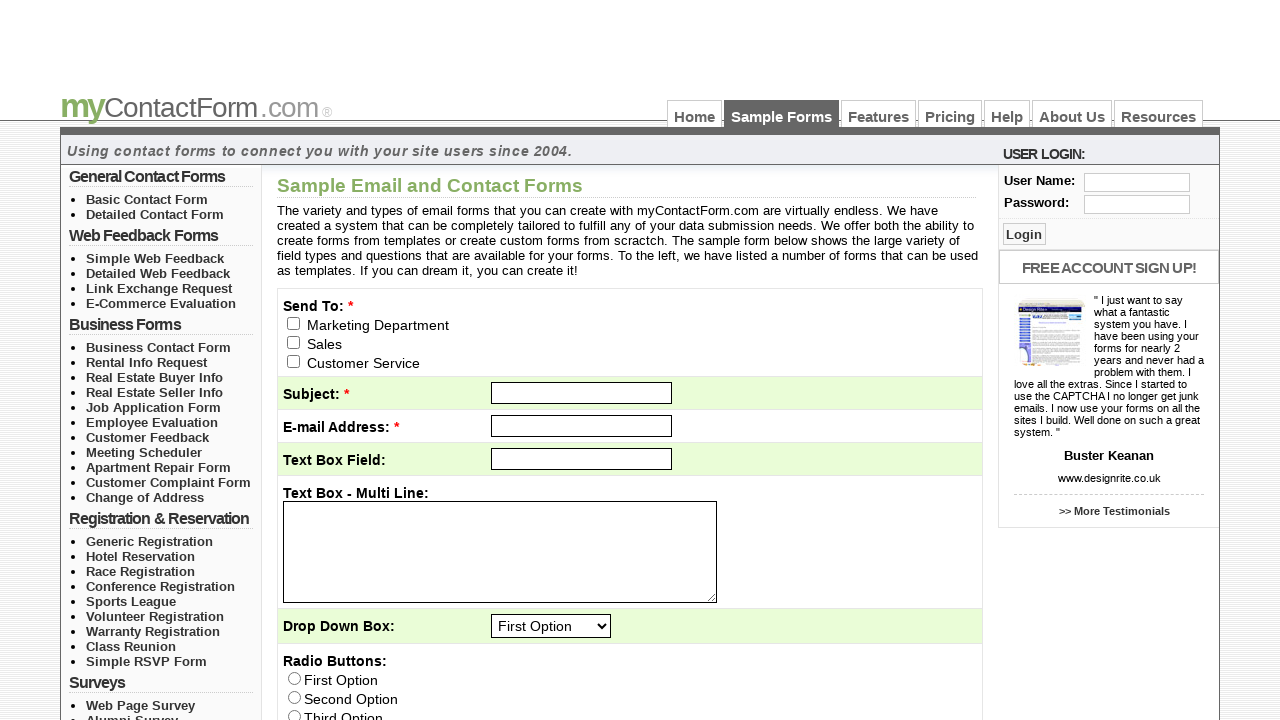

Moved mouse pointer to hover over the Pricing link at (950, 114) on a:text('Pricing')
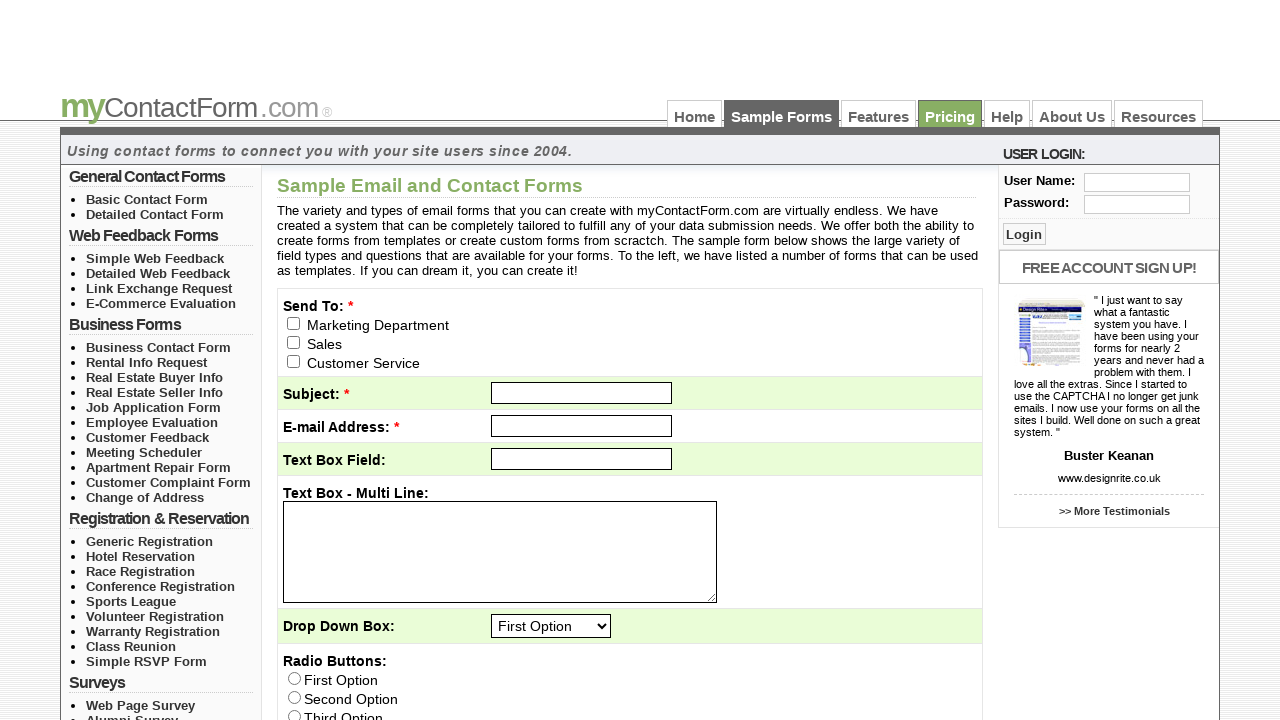

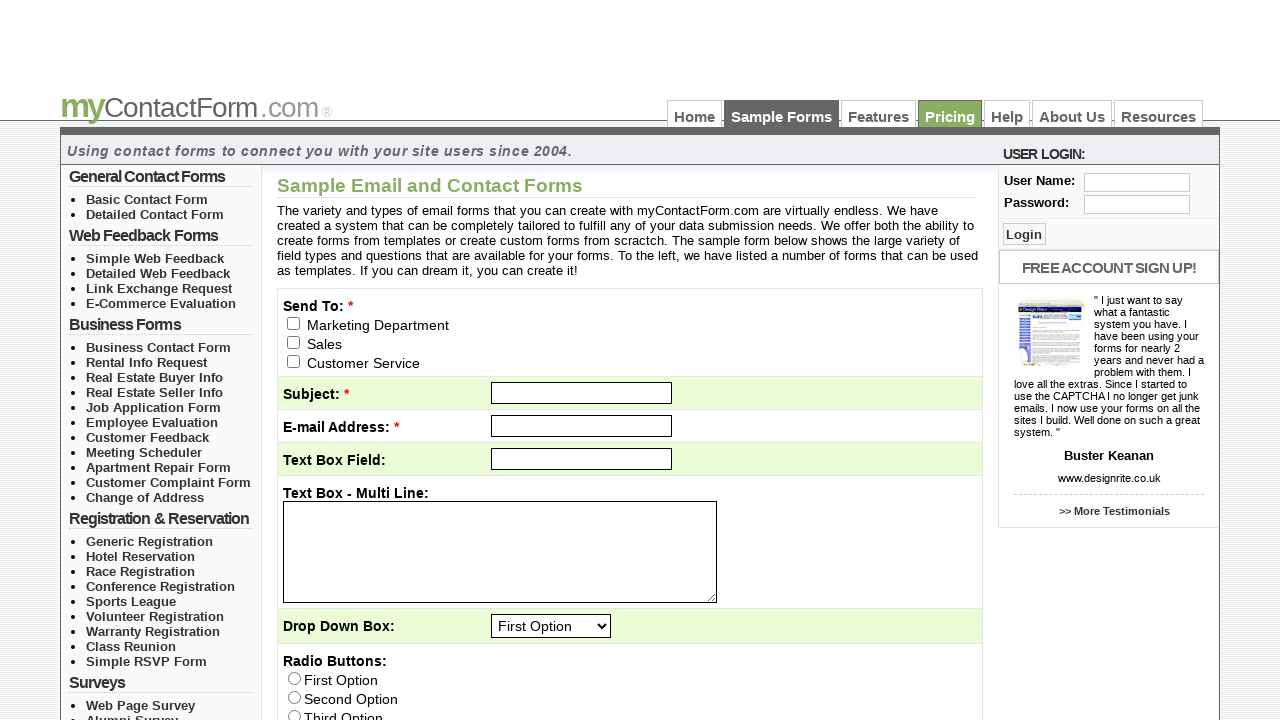